Tests a loading images page by waiting for images to finish loading (indicated by "Done!" text) and then verifying the award image element is present

Starting URL: https://bonigarcia.dev/selenium-webdriver-java/loading-images.html

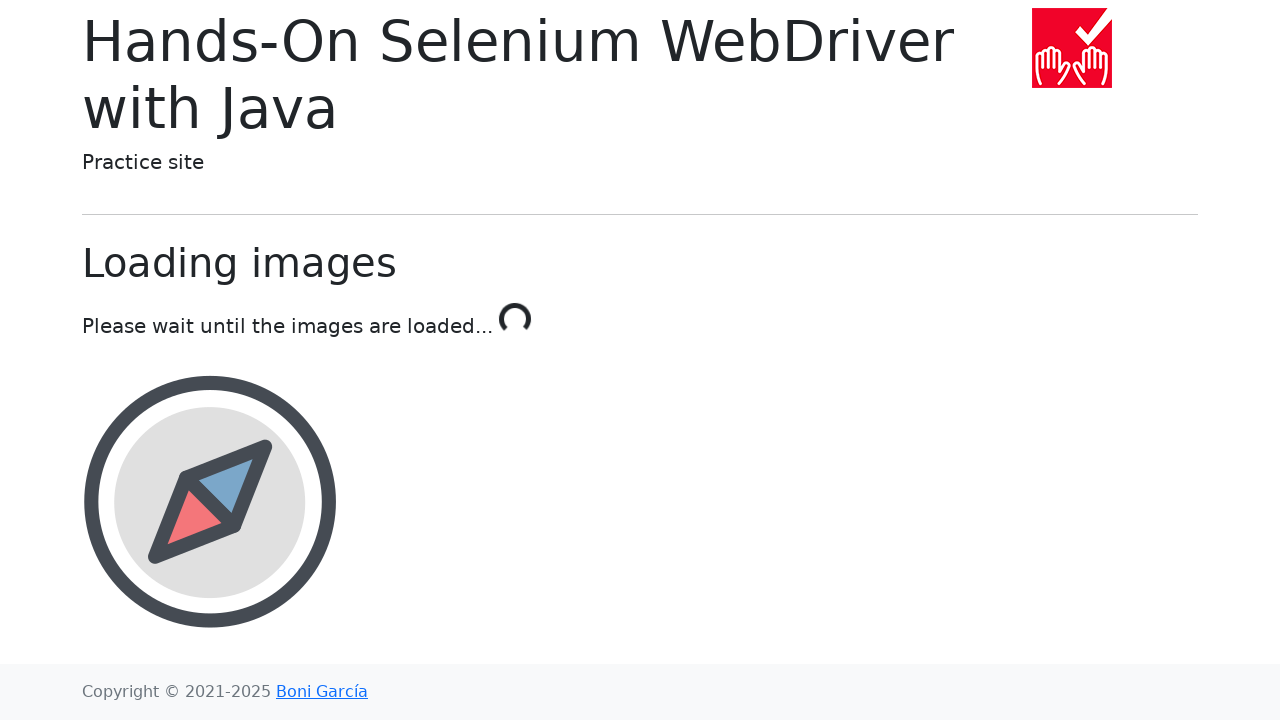

Navigated to loading images page
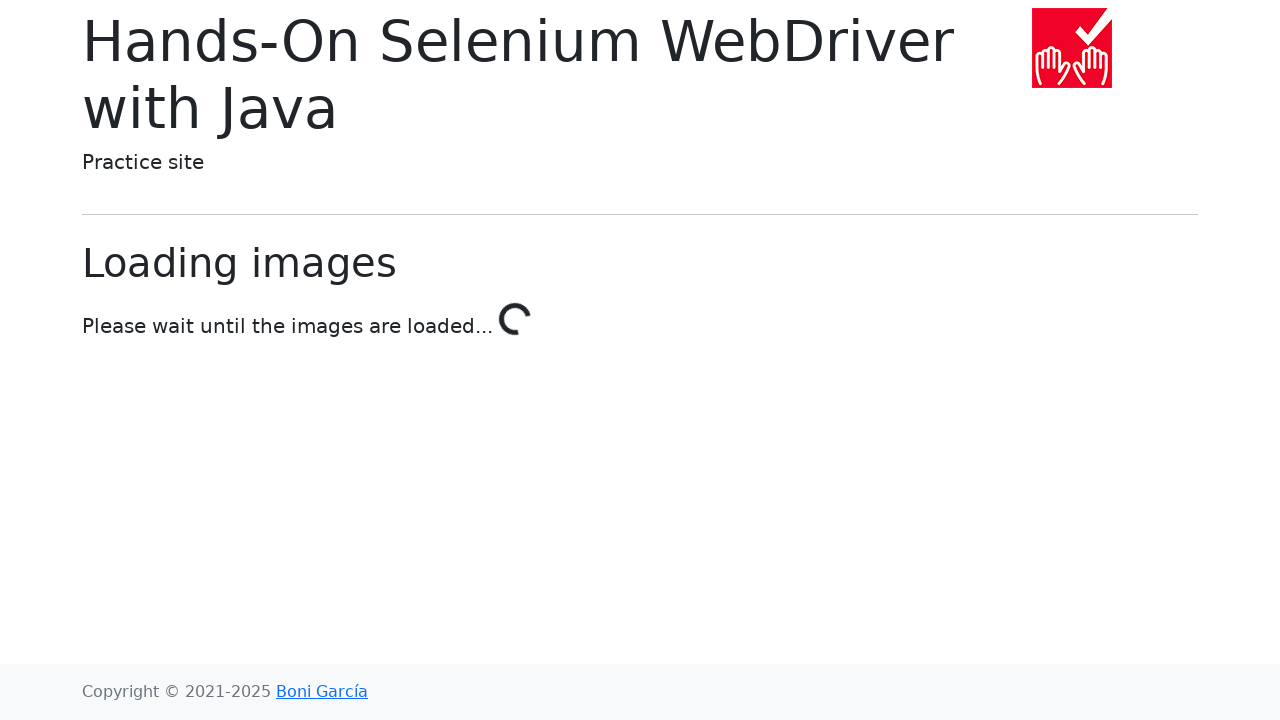

Waited for images to finish loading - 'Done!' text appeared
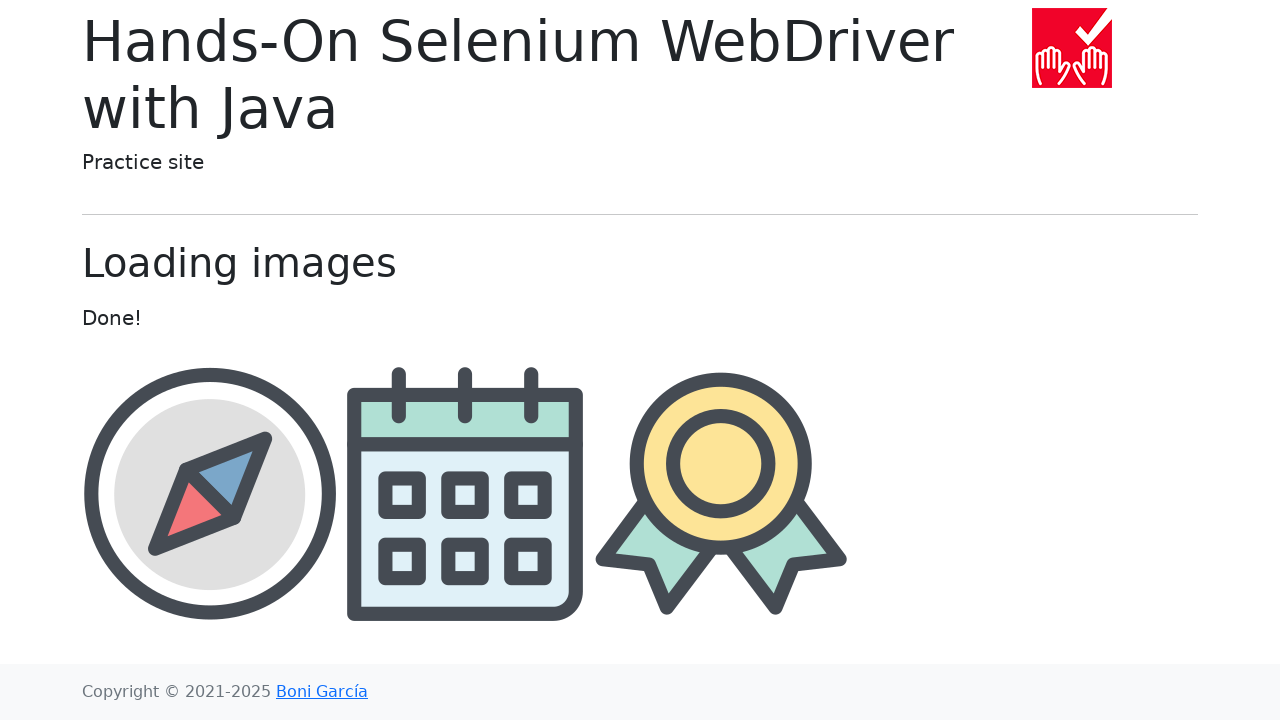

Award image element is visible and present
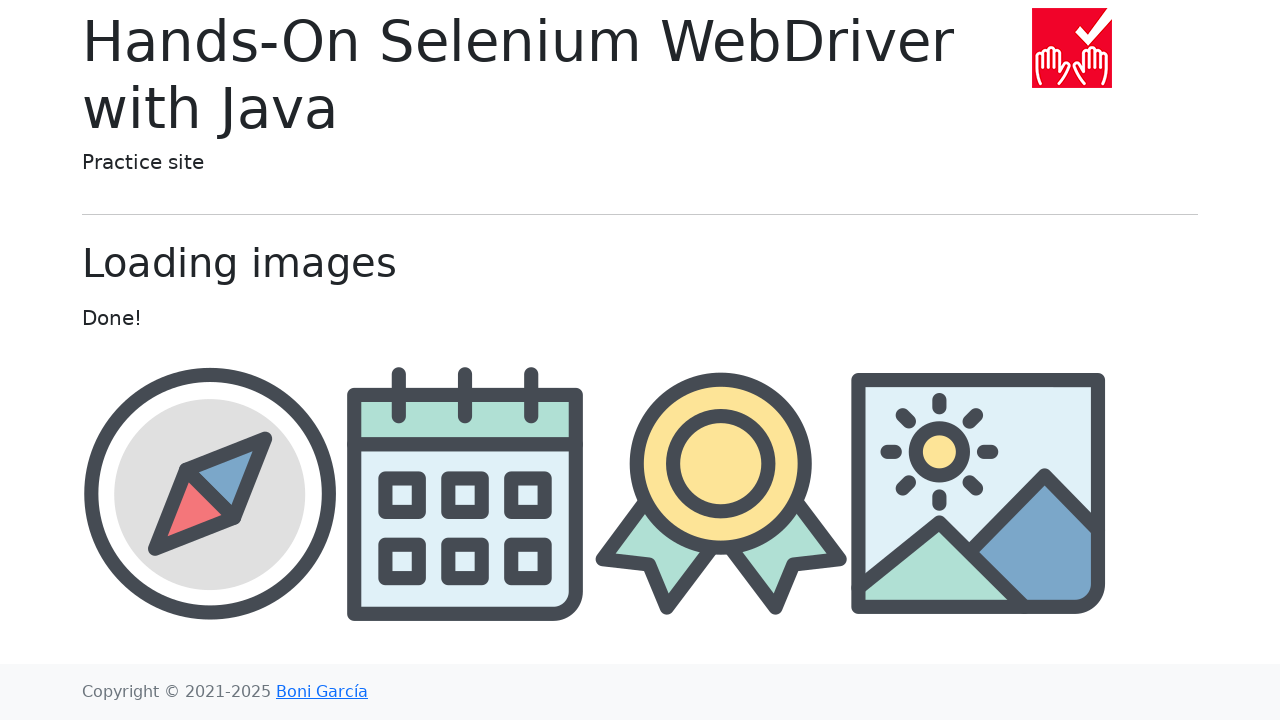

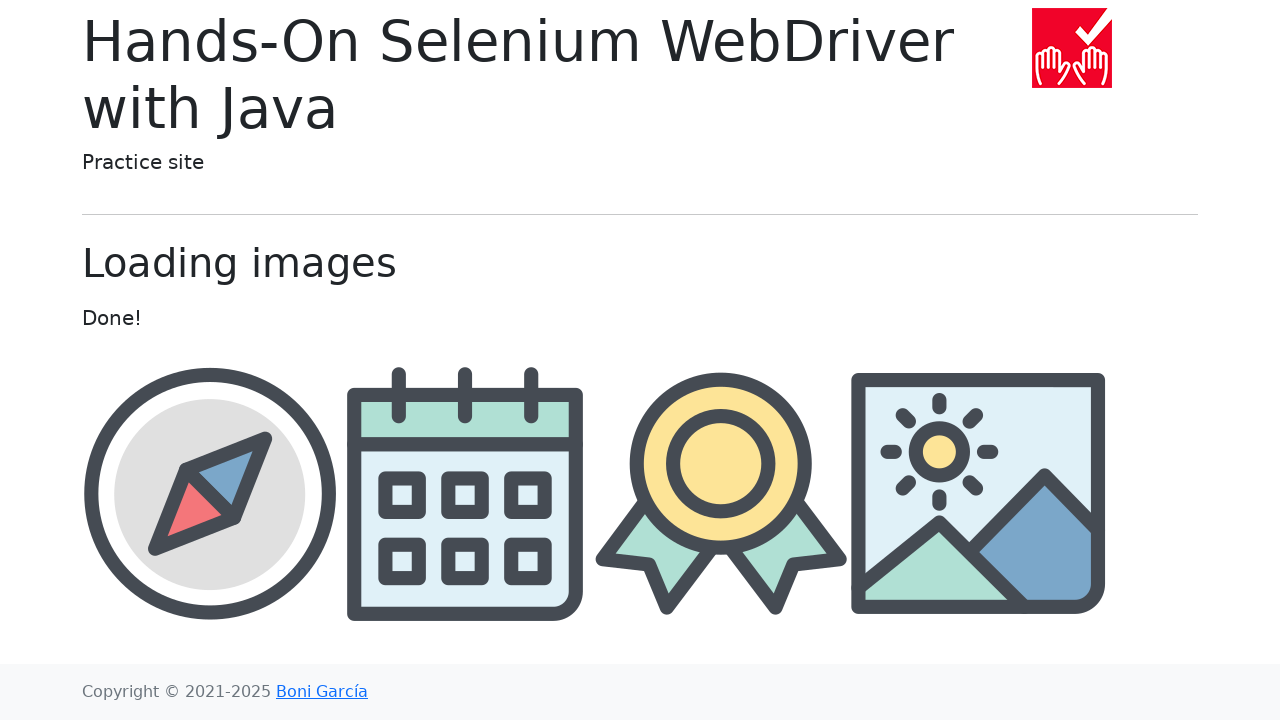